Tests CloudFront v2 Proxy Integration by navigating to the page and verifying that a visitorId is returned in a pre element

Starting URL: https://experiments.martinmakarsky.com/fingerprint-pro-react-cloudfront-v2-terraform

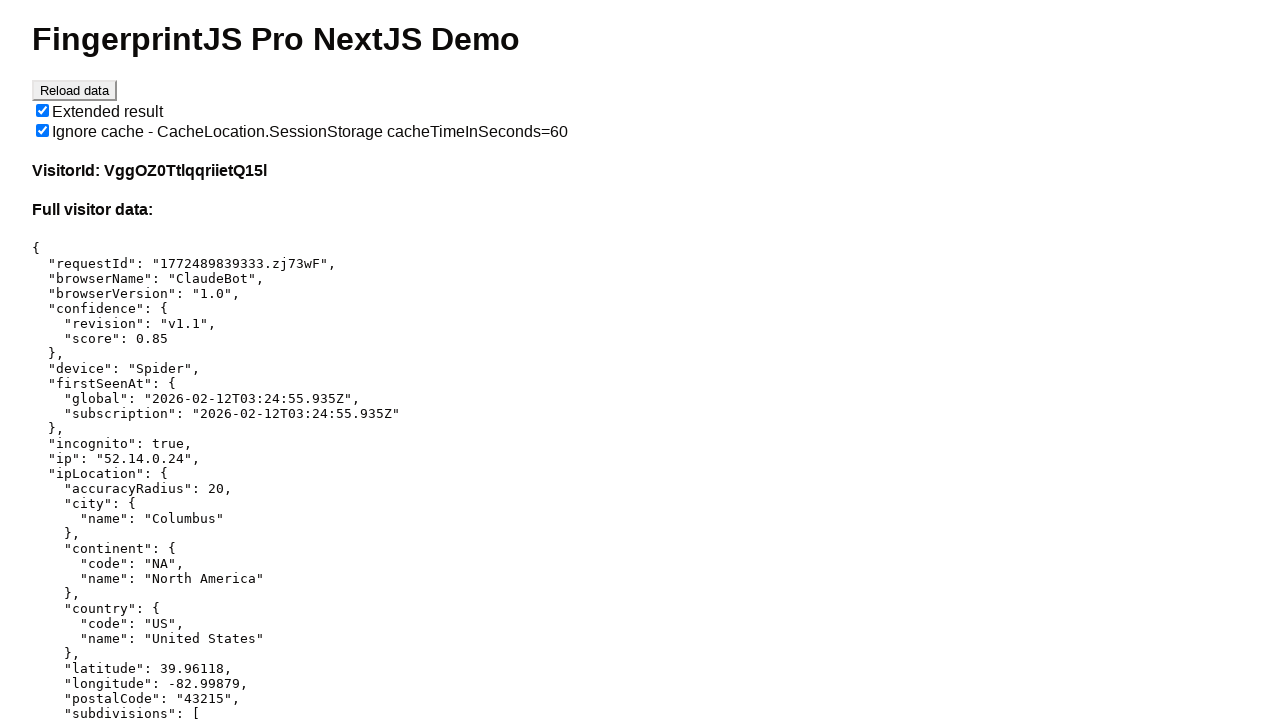

Navigated to CloudFront v2 Proxy Integration test page
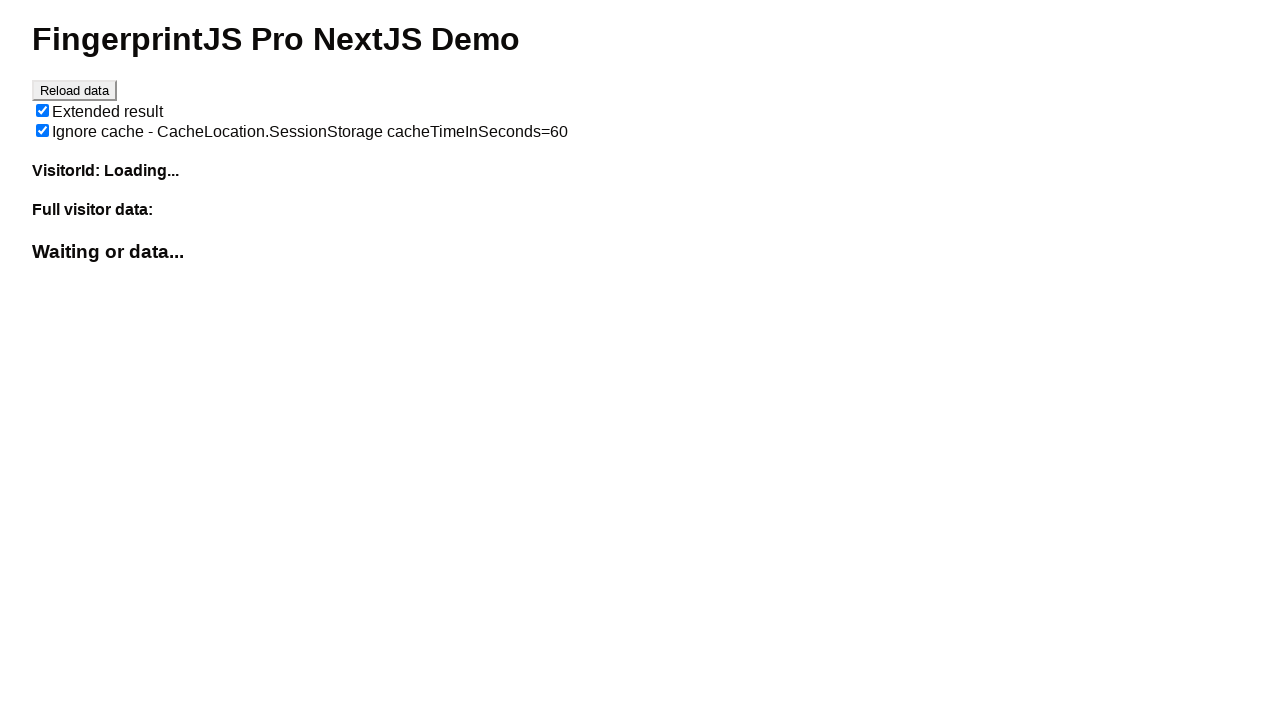

Waited for pre element to load with visitor ID data
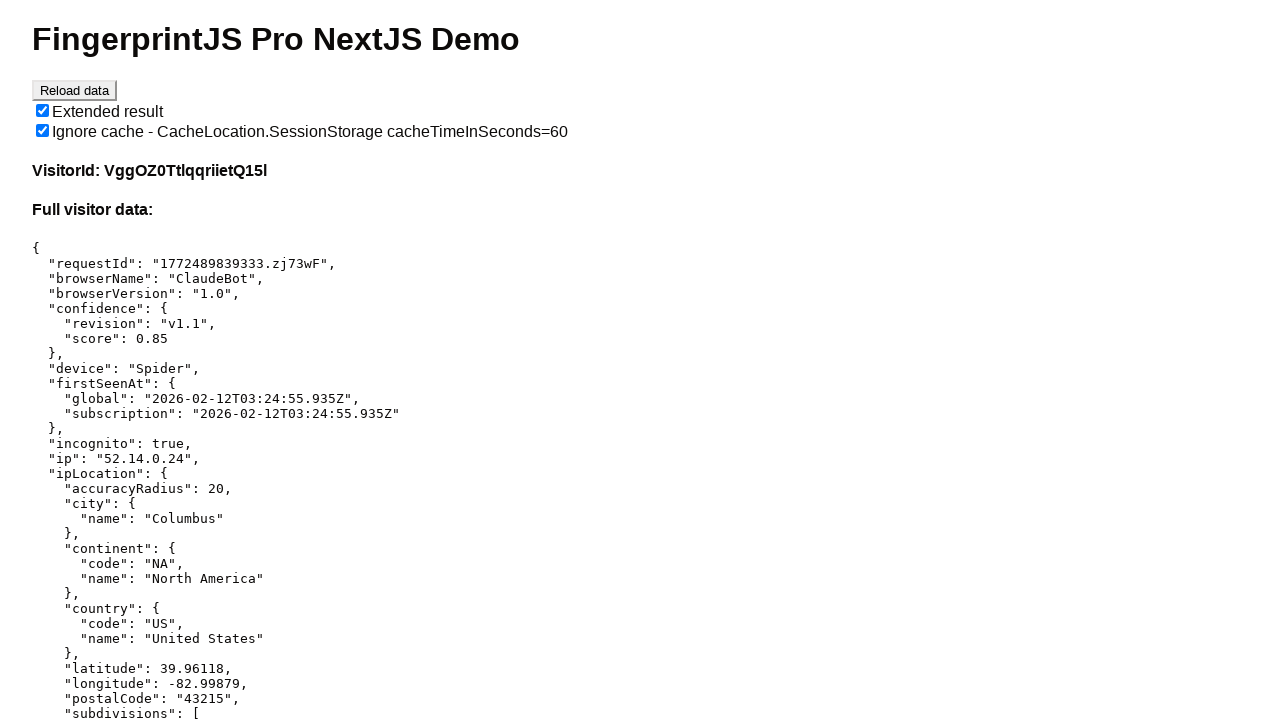

Retrieved visitorId from pre element
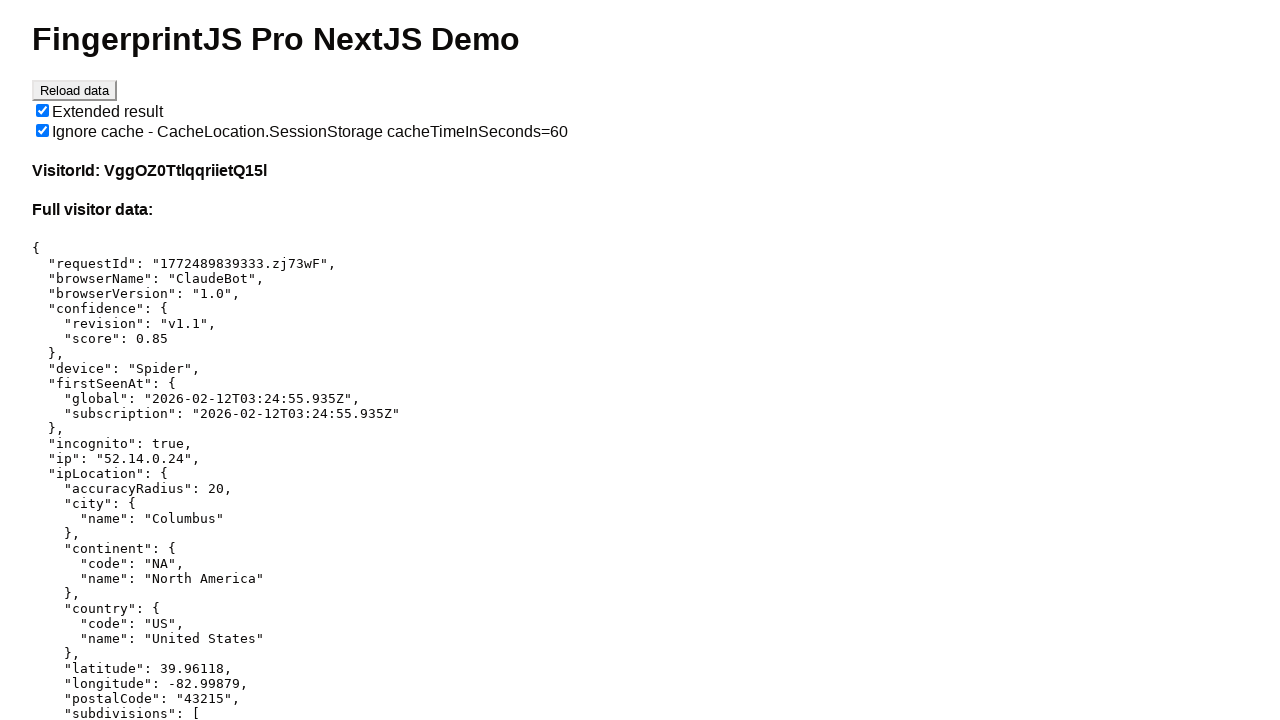

Verified that visitorId is present and not empty
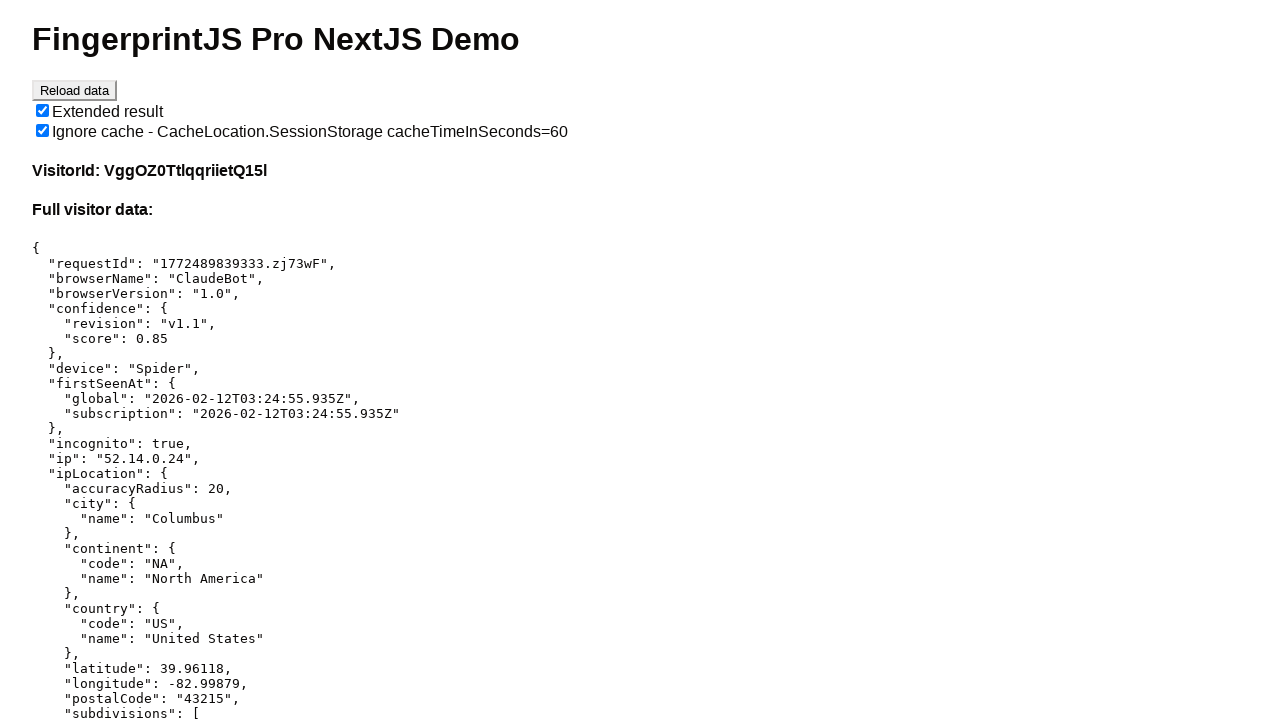

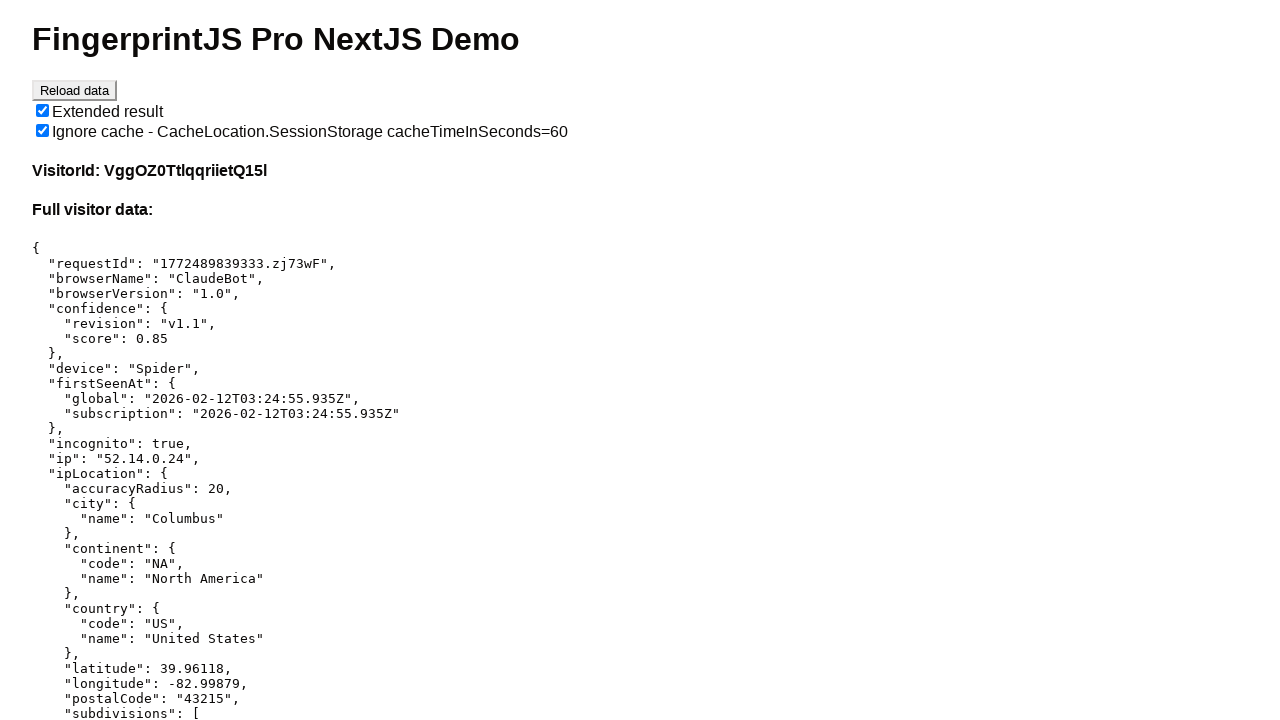